Tests basic form interactions including filling text fields, selecting radio buttons, dropdown options, and handling alerts

Starting URL: https://testeroprogramowania.github.io/selenium

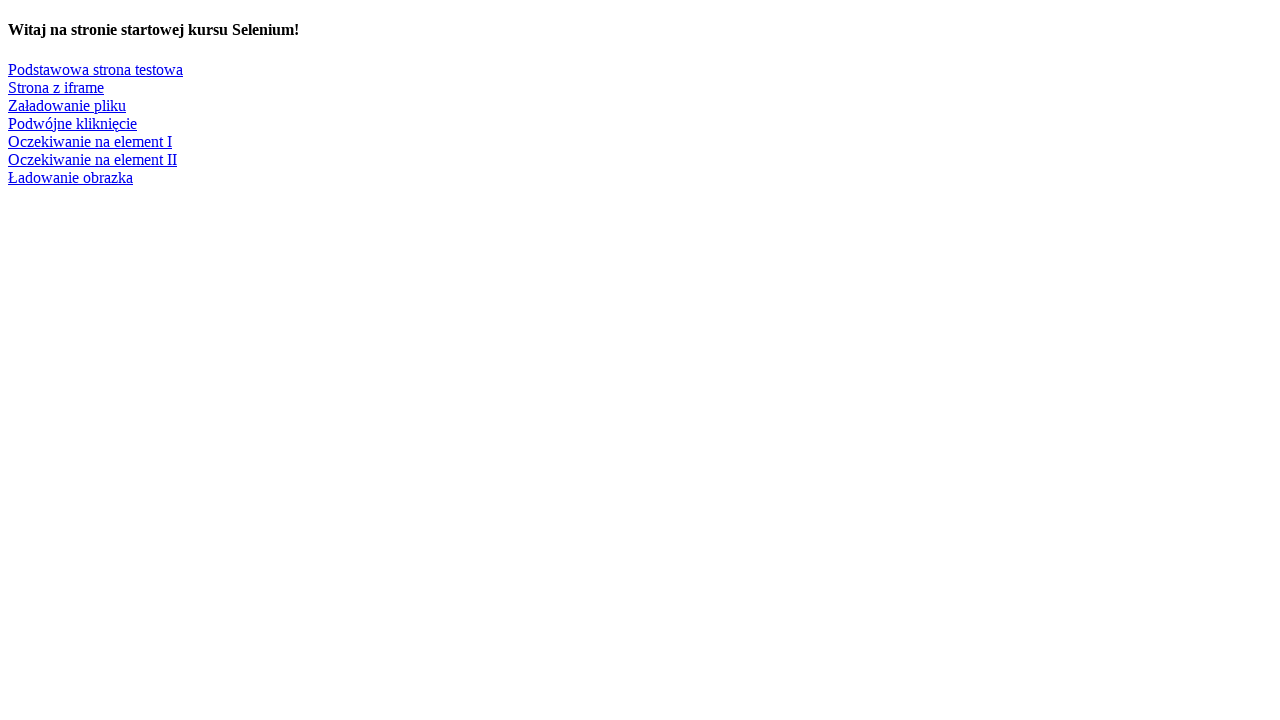

Clicked link to navigate to basic test page at (96, 69) on text=Podstawowa strona testowa
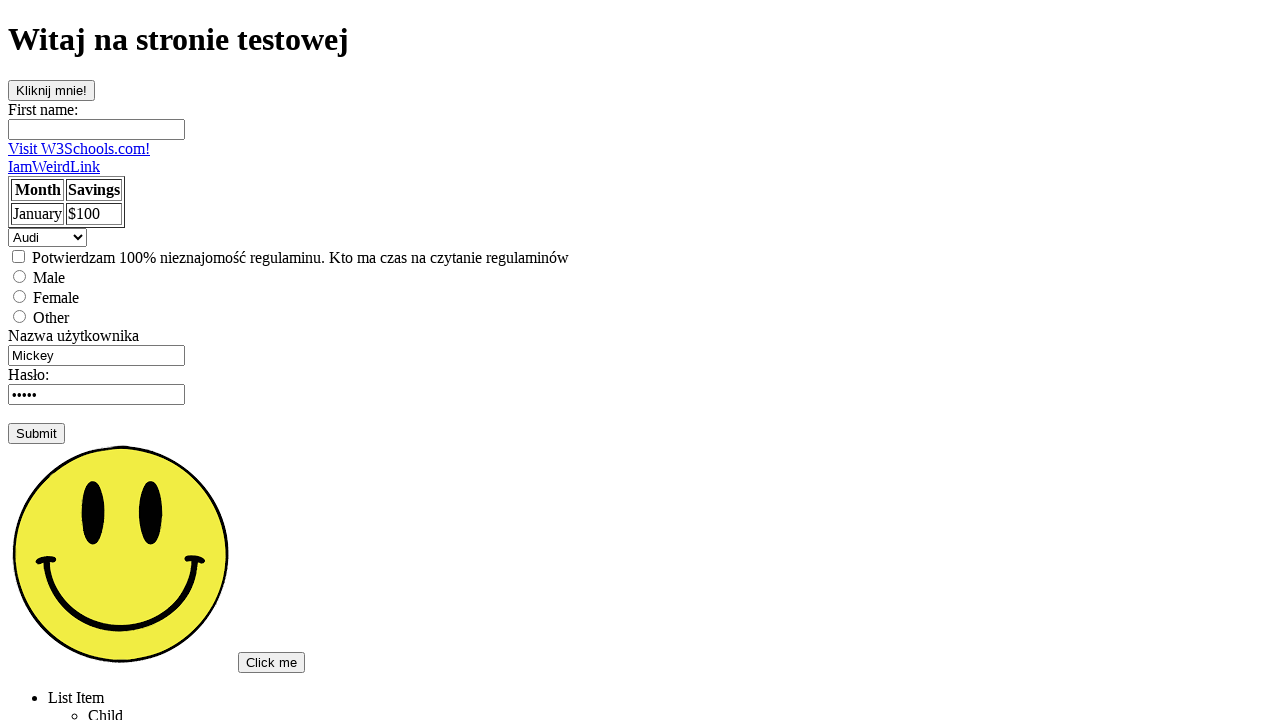

Filled first name field with 'Kasia' on #fname
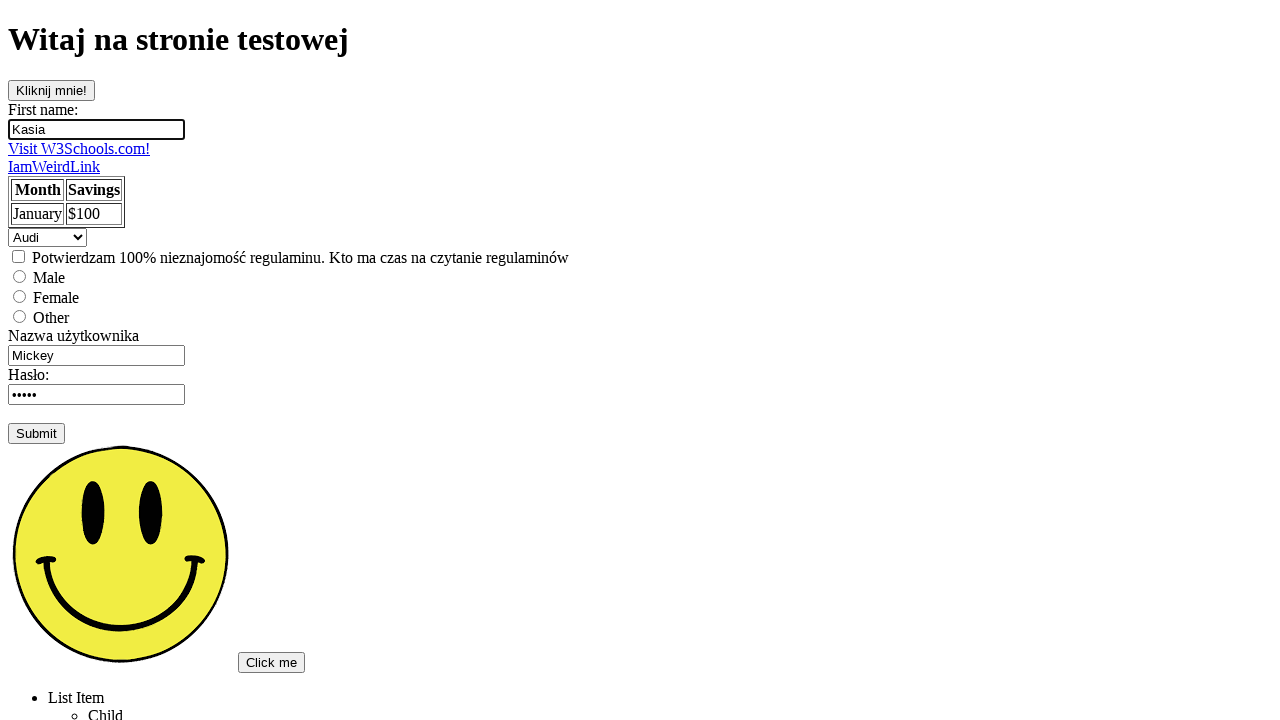

Selected 'other' radio button at (20, 316) on input[type='radio'][value='other']
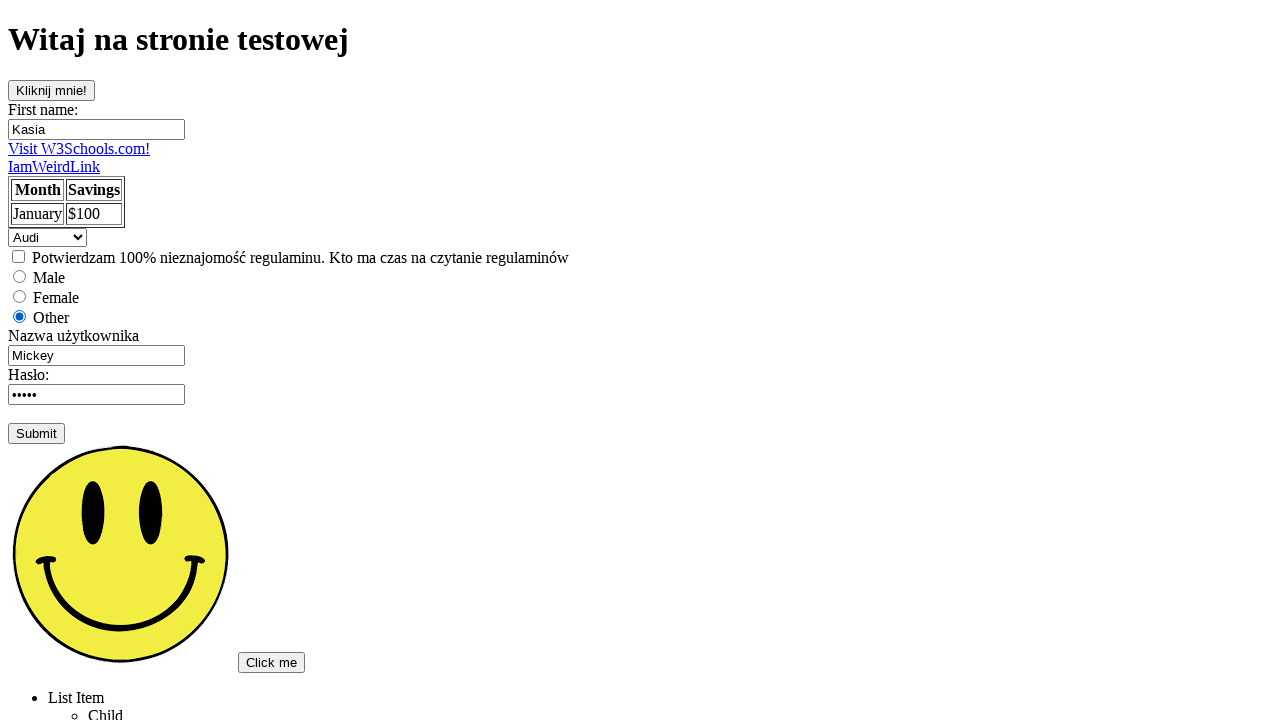

Selected 'Audi' from dropdown menu on select
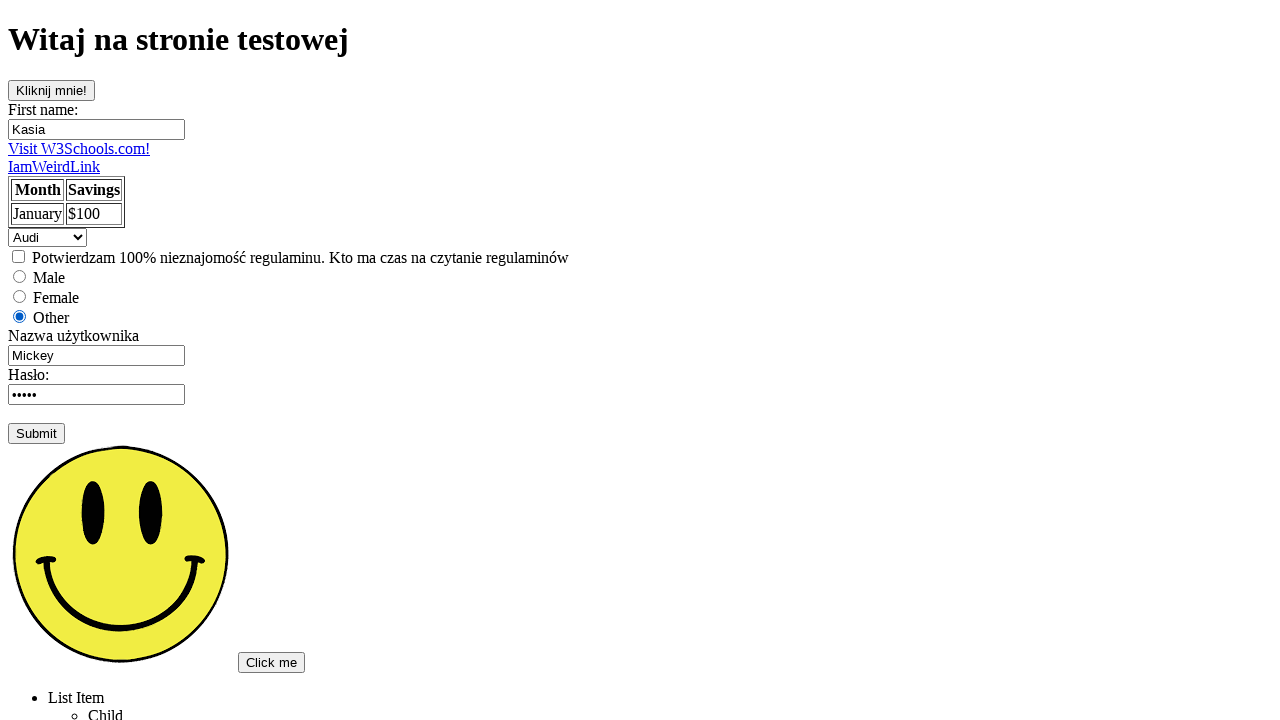

Cleared username field on input[name='username']
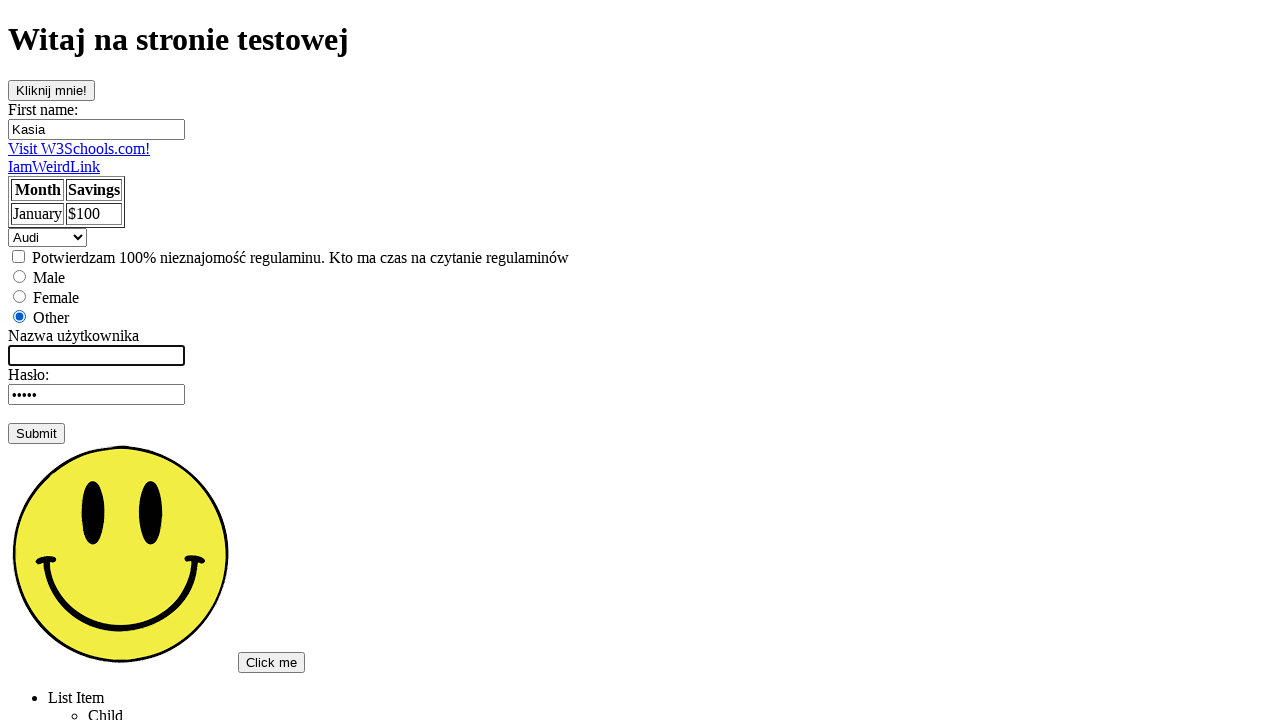

Filled username field with 'admin' on input[name='username']
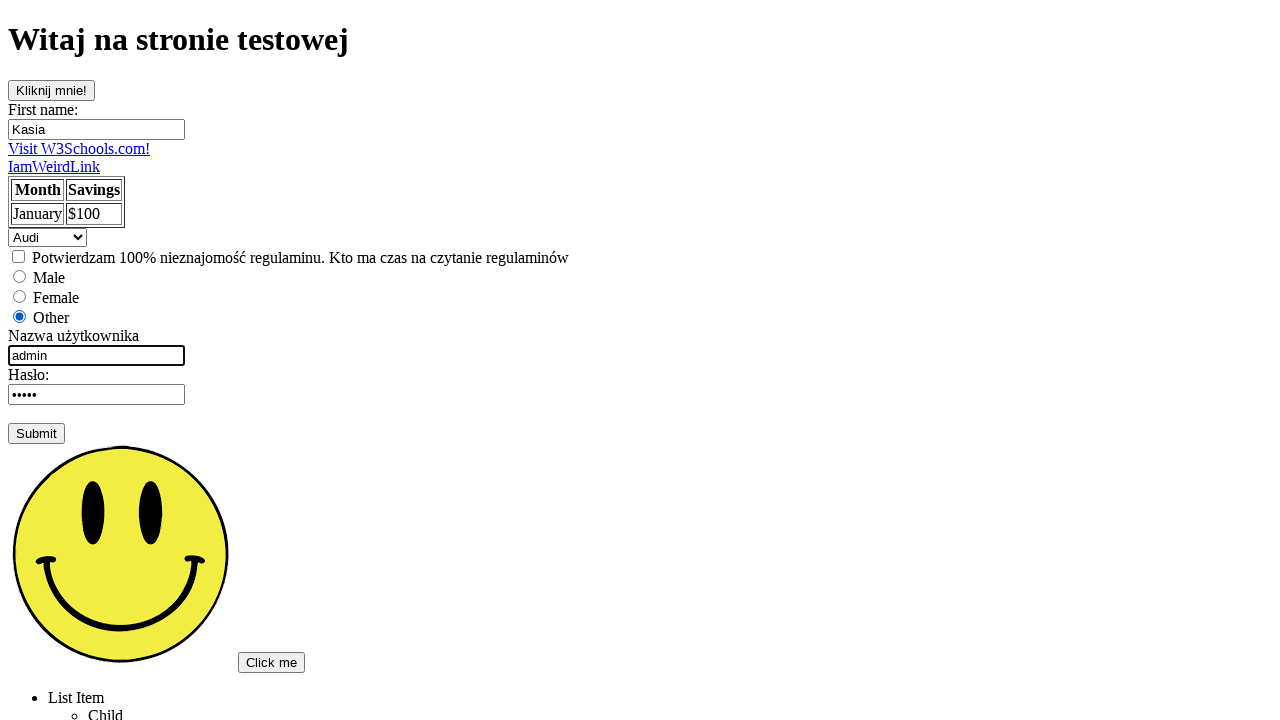

Pressed Enter to submit the form on input[name='username']
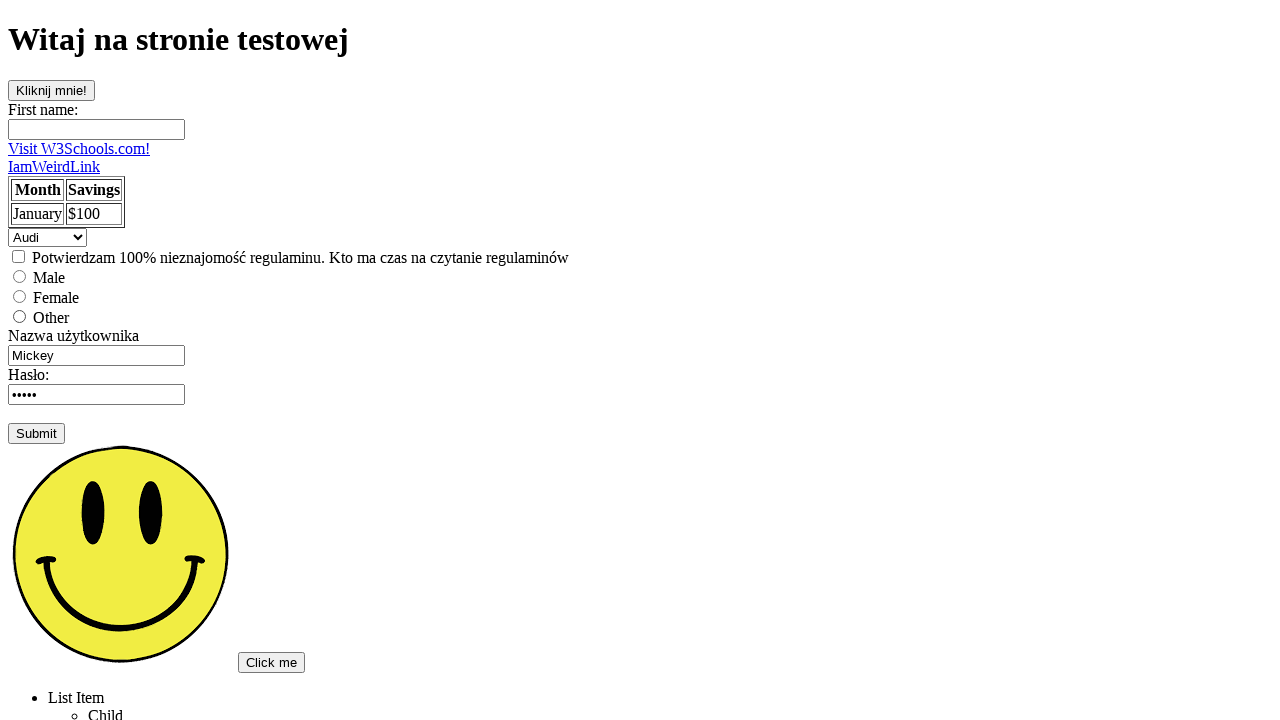

Set up dialog handler to accept alerts
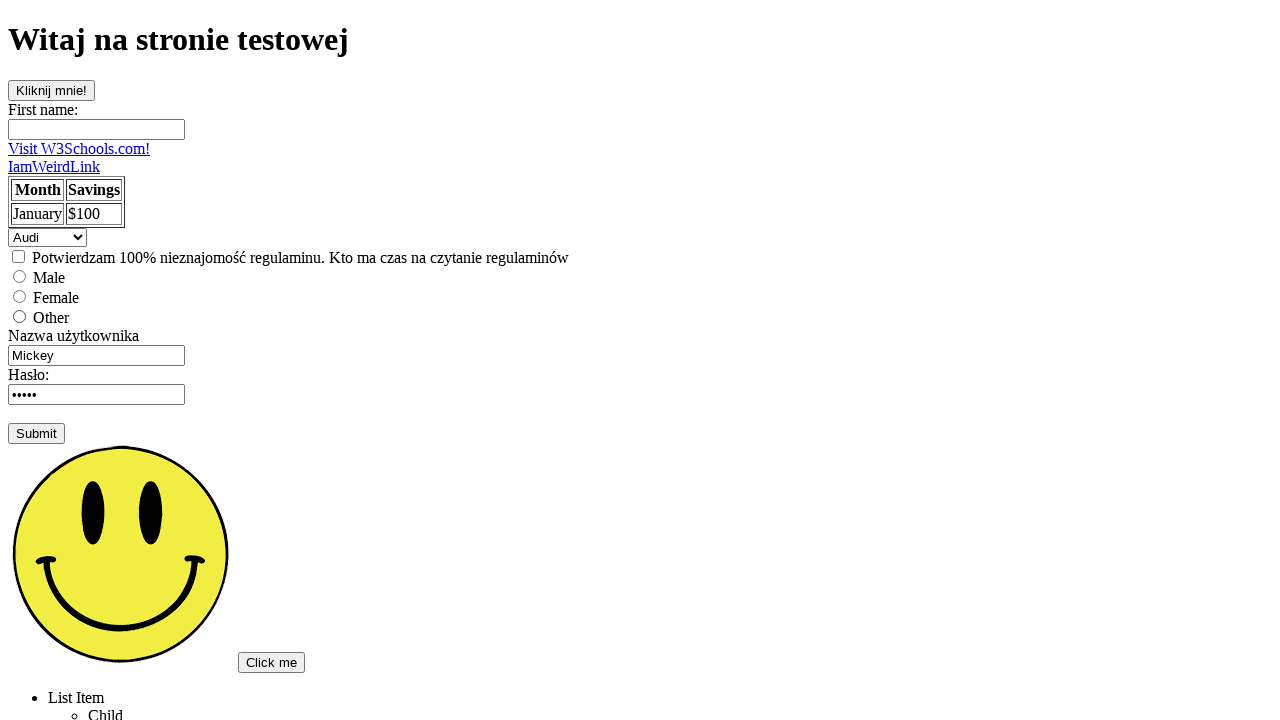

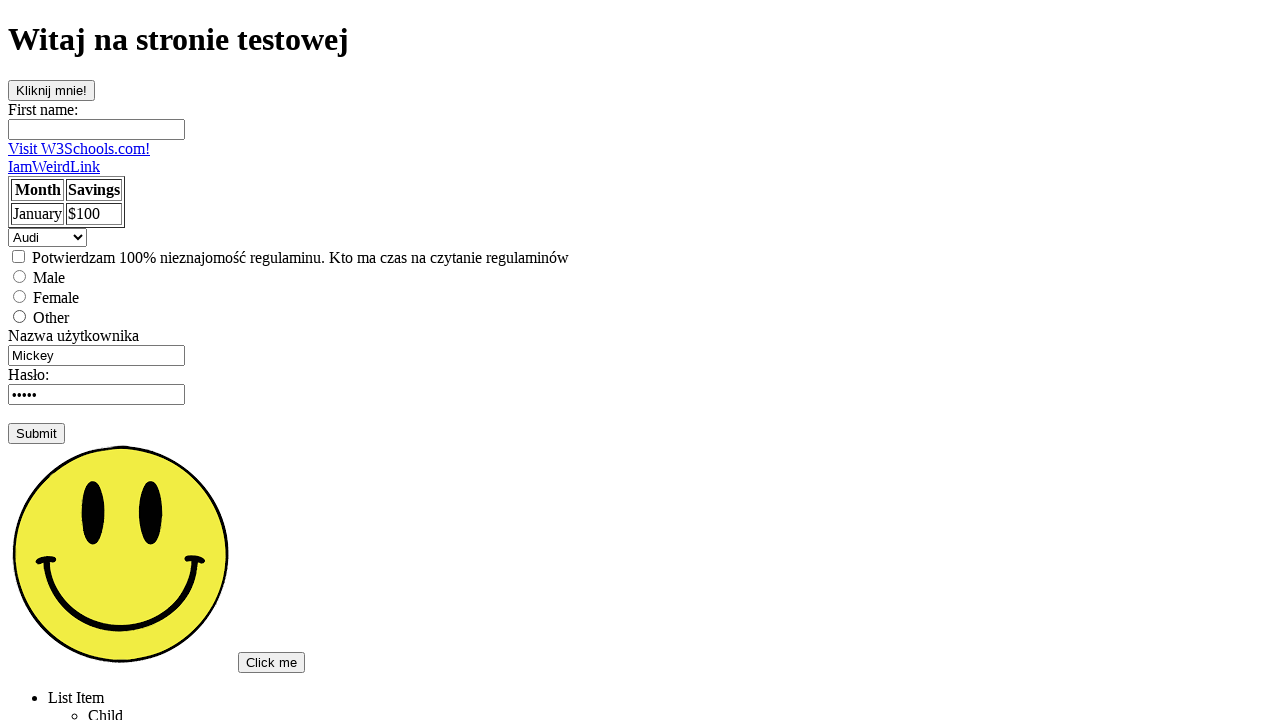